Tests iframe handling and alert interaction on W3Schools tryit editor by switching to an iframe, clicking a button to trigger an alert, and accepting it

Starting URL: https://www.w3schools.com/jsref/tryit.asp?filename=tryjsref_alert

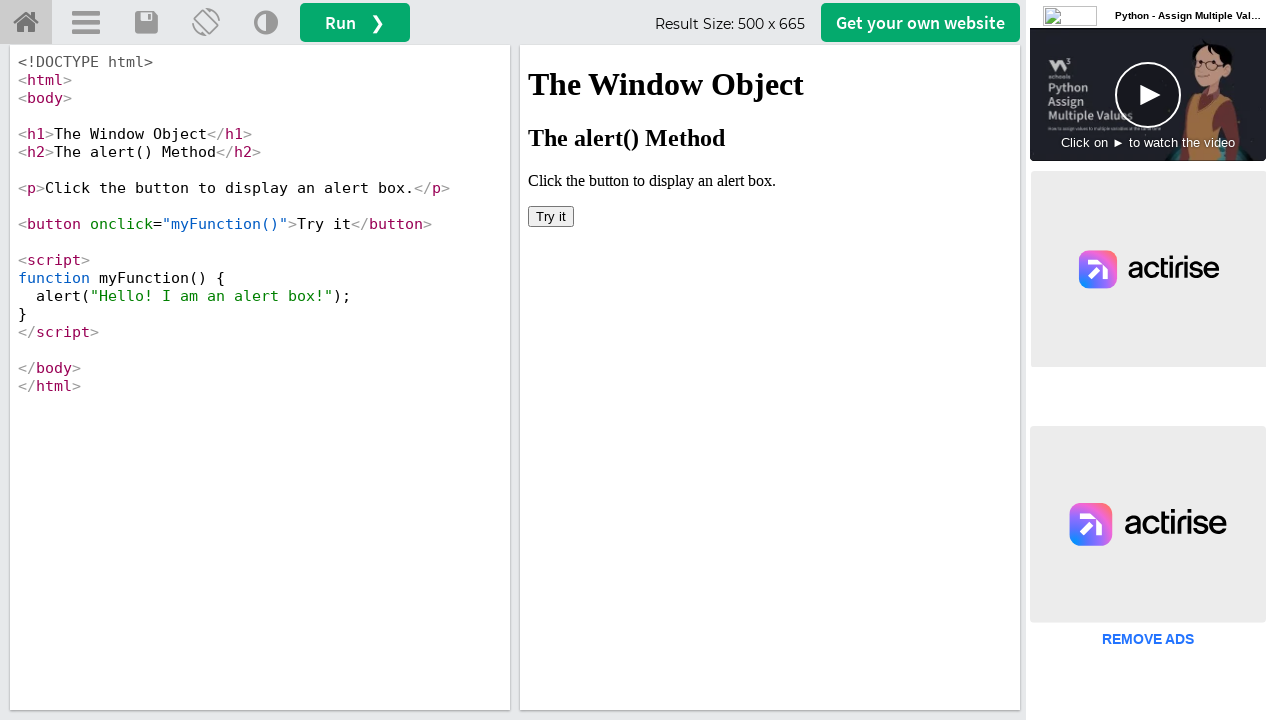

Located iframe with id 'iframeResult'
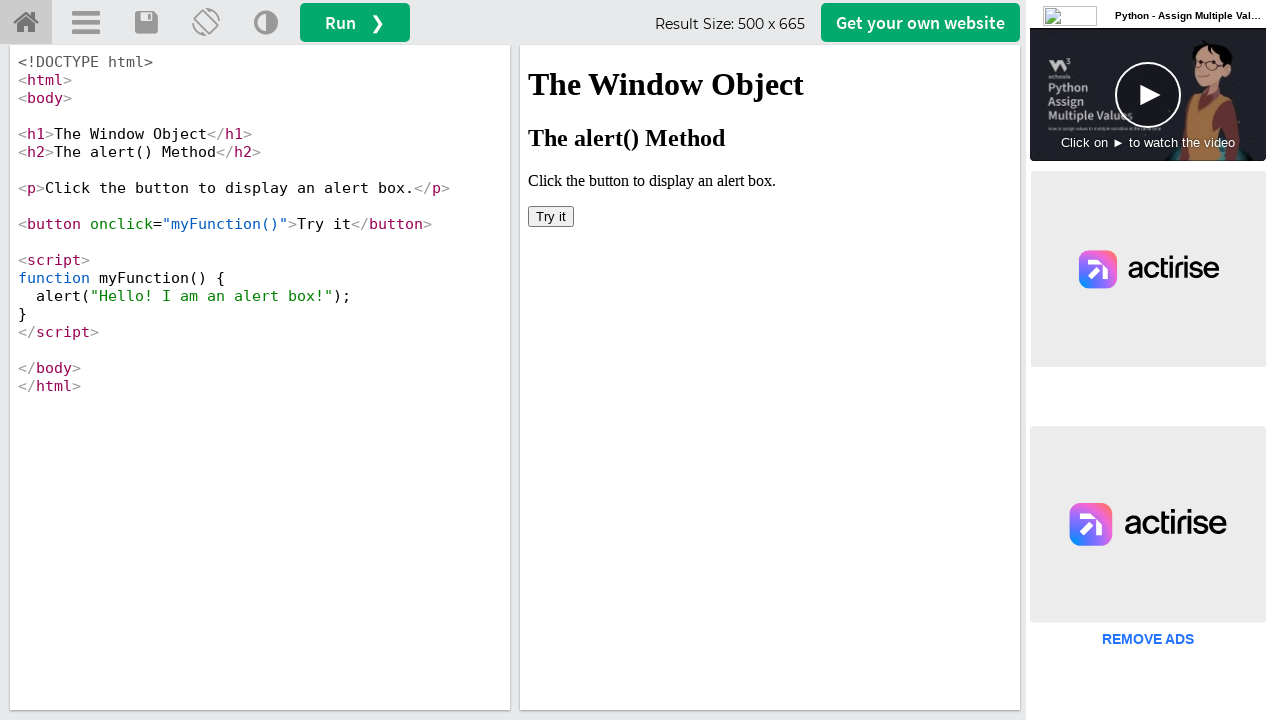

Clicked button in iframe to trigger alert at (551, 216) on #iframeResult >> internal:control=enter-frame >> xpath=/html/body/button
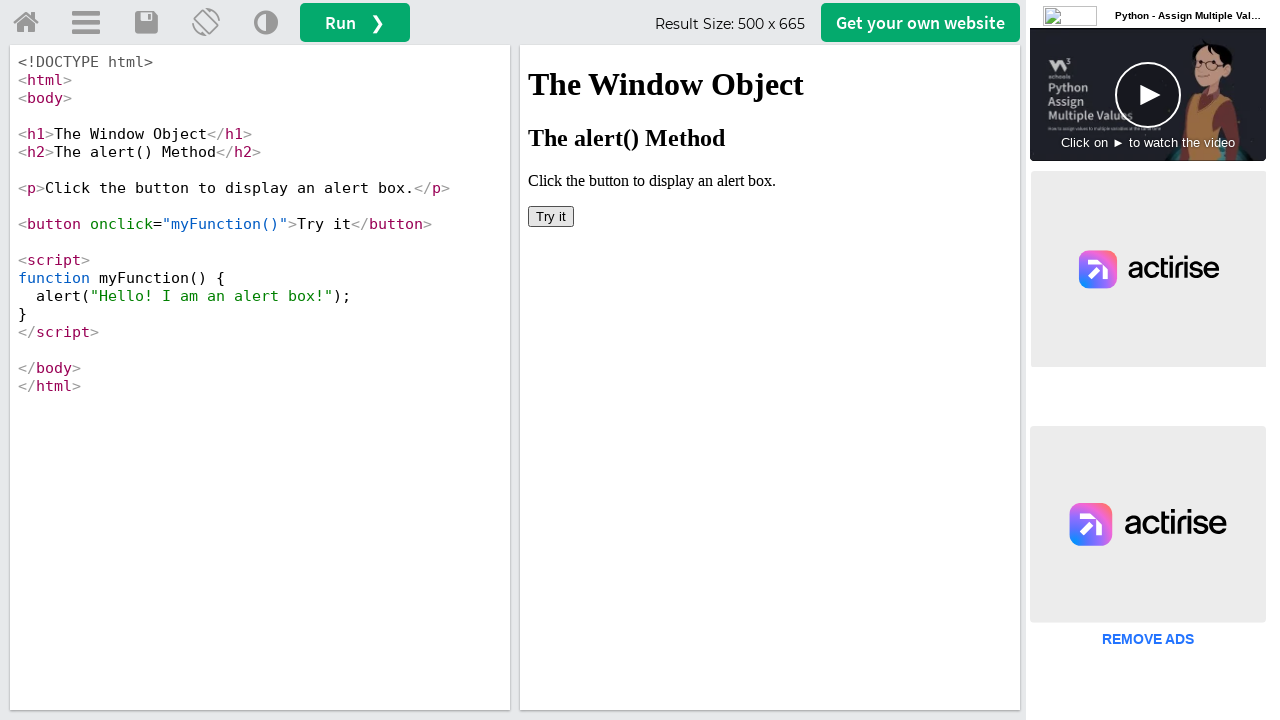

Set up dialog handler to accept alerts
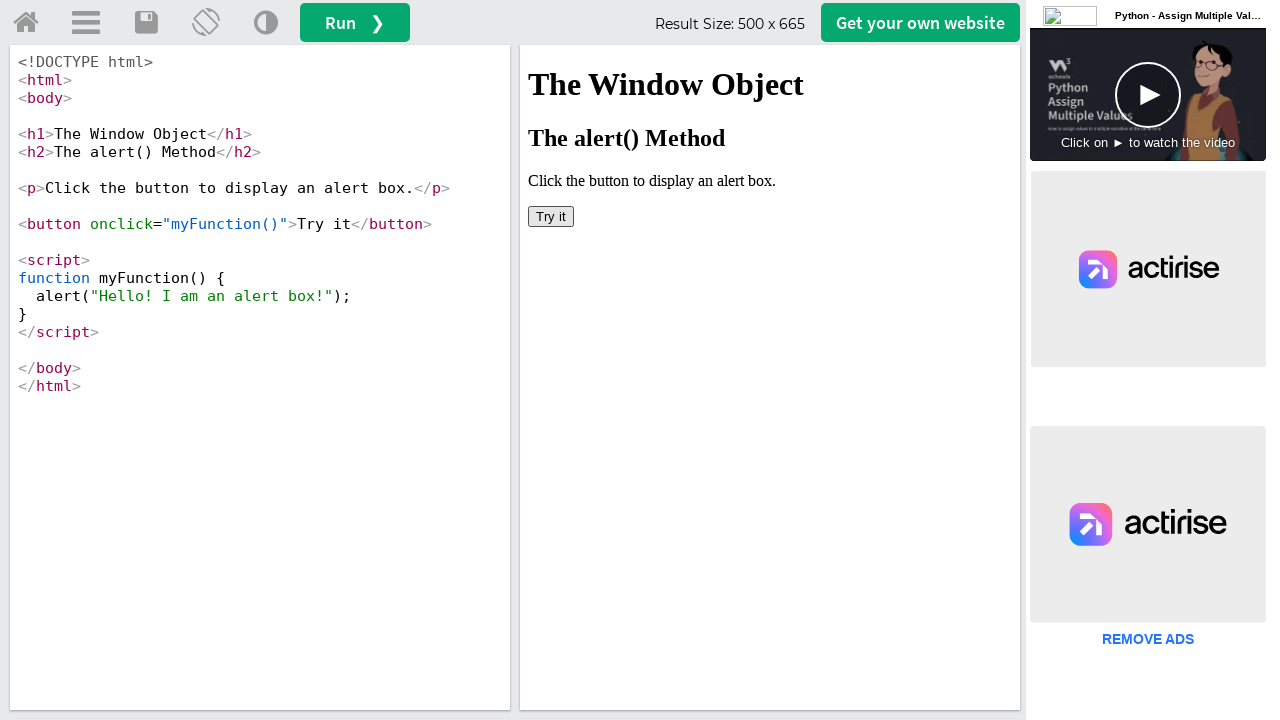

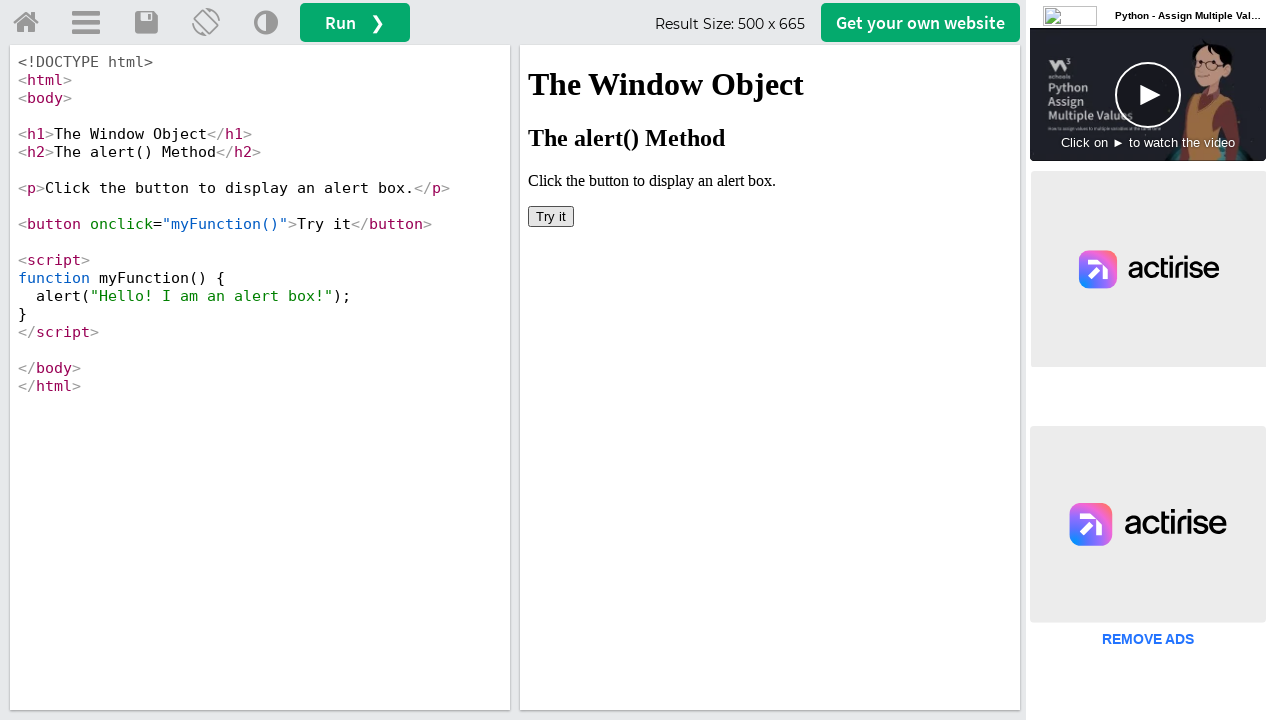